Tests single-selection dropdown functionality by selecting options using different methods (by index, value, and visible text) and verifying the selections

Starting URL: https://omayo.blogspot.com/

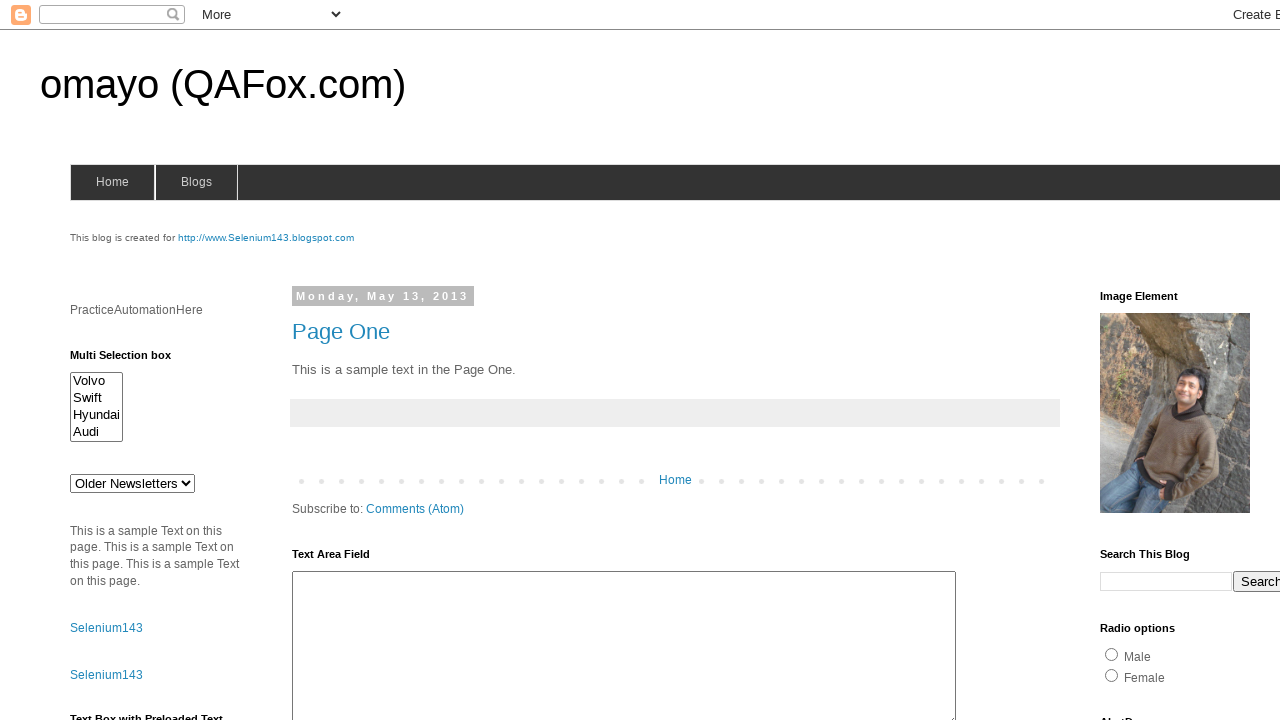

Located dropdown element with id 'drop1'
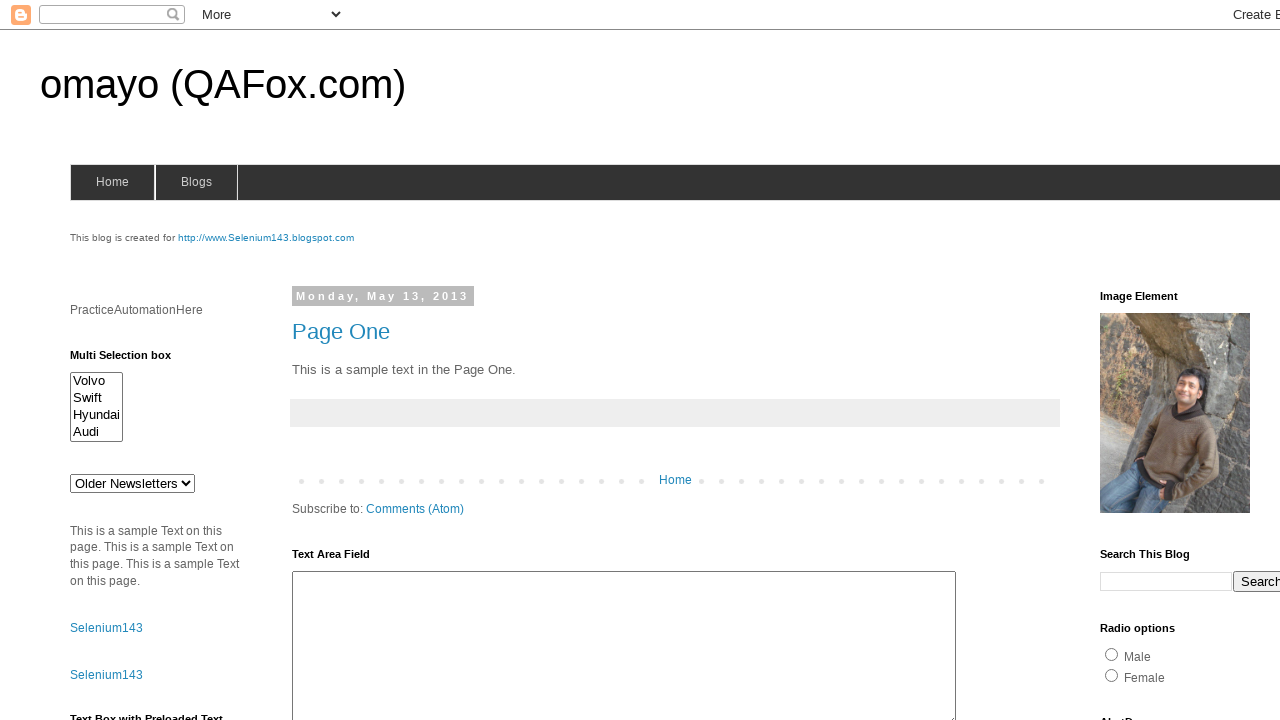

Retrieved all dropdown options (total count: 5)
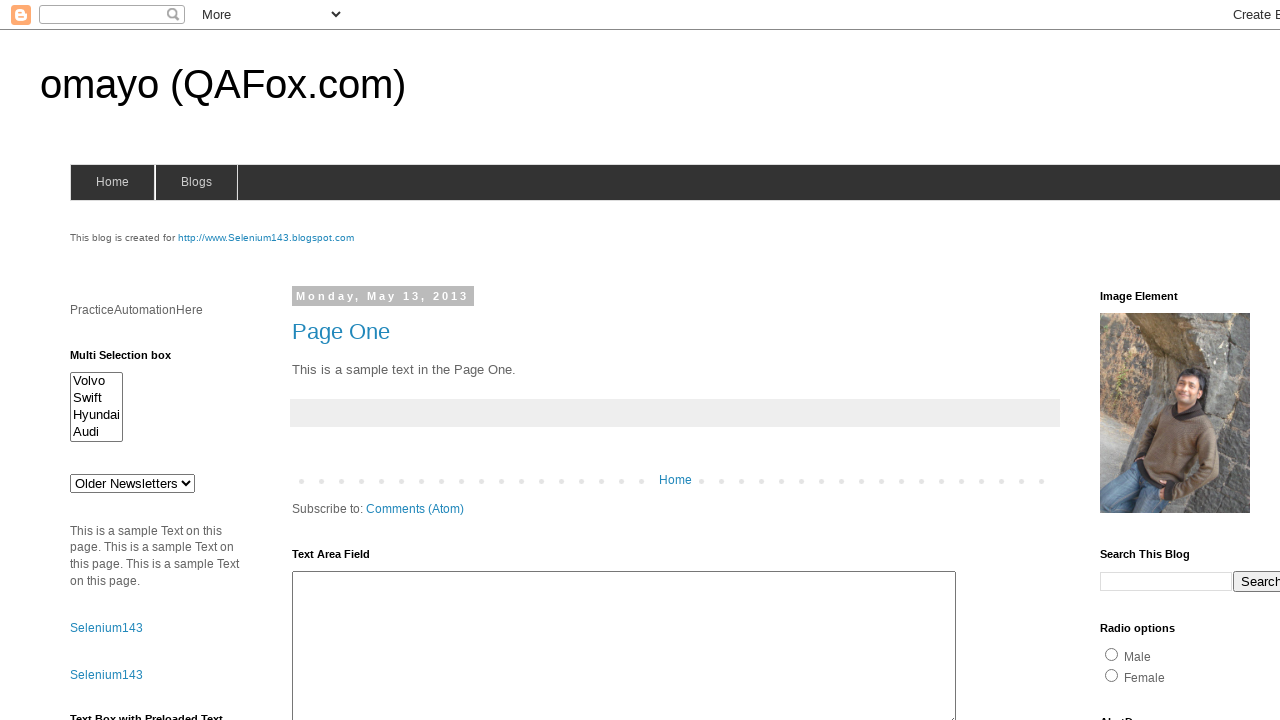

Selected dropdown option by index 4 (5th option) on #drop1
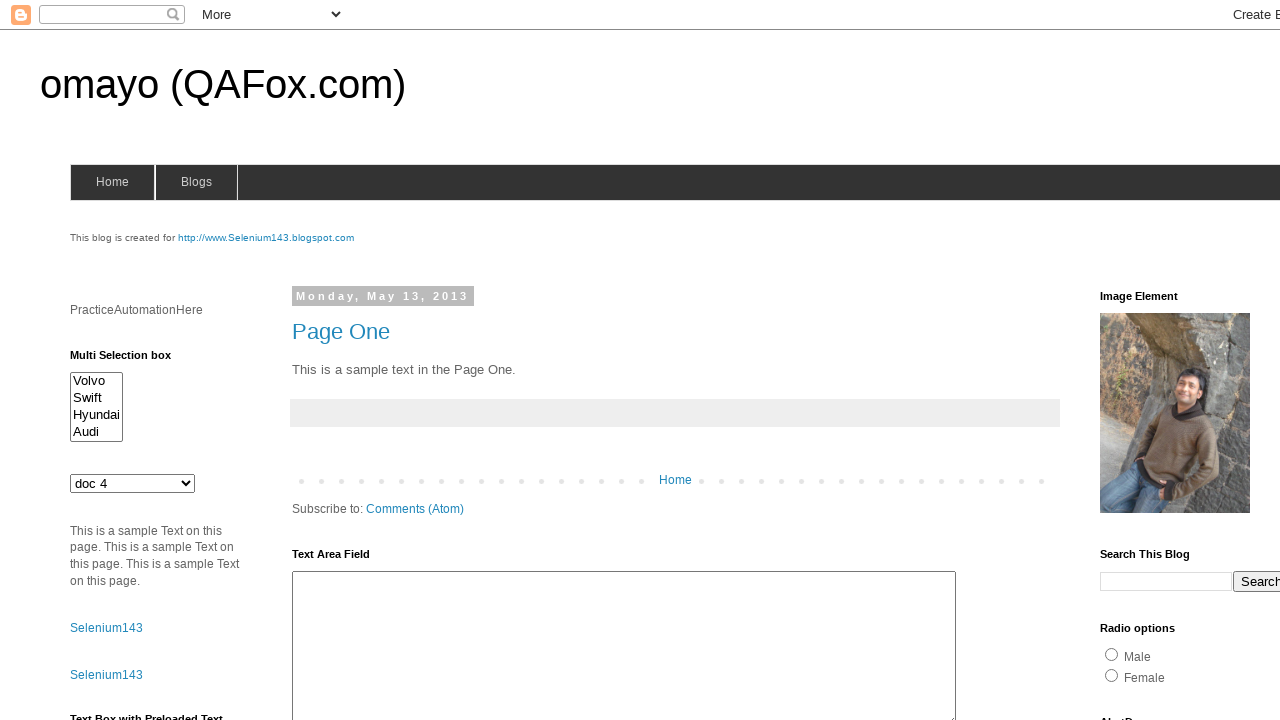

Waited 500ms for selection to complete
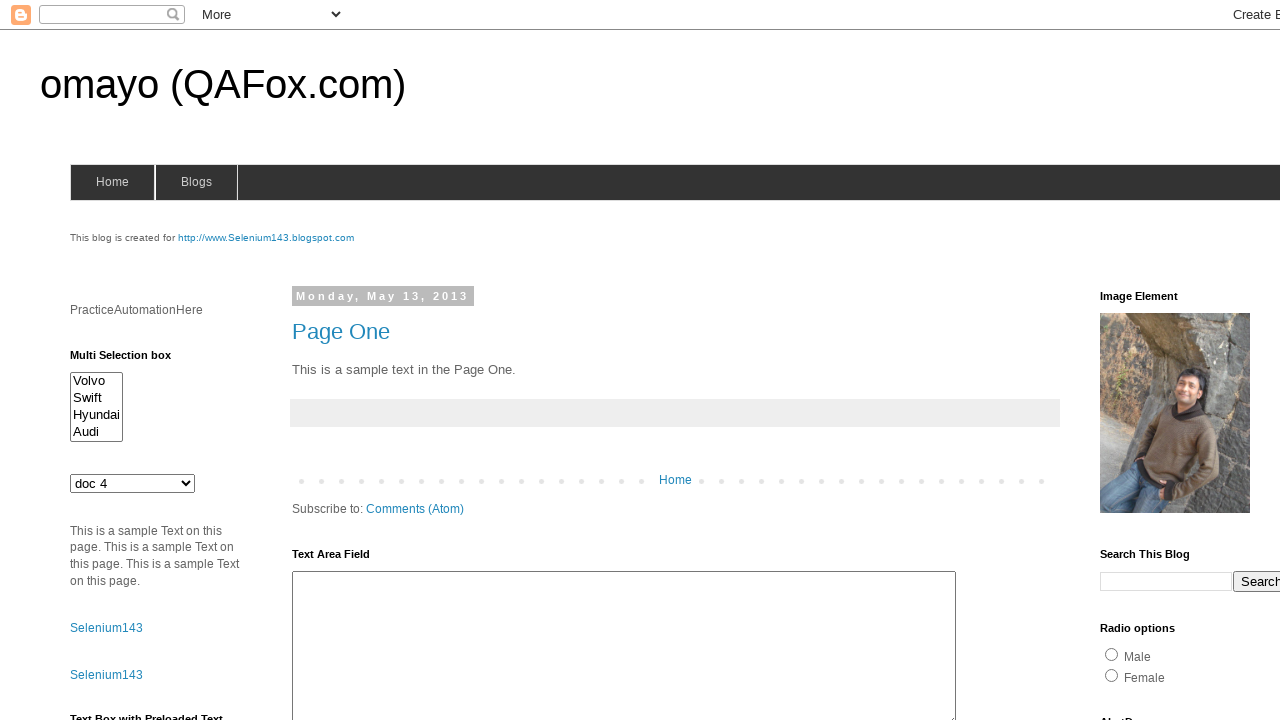

Selected dropdown option by value 'def' on #drop1
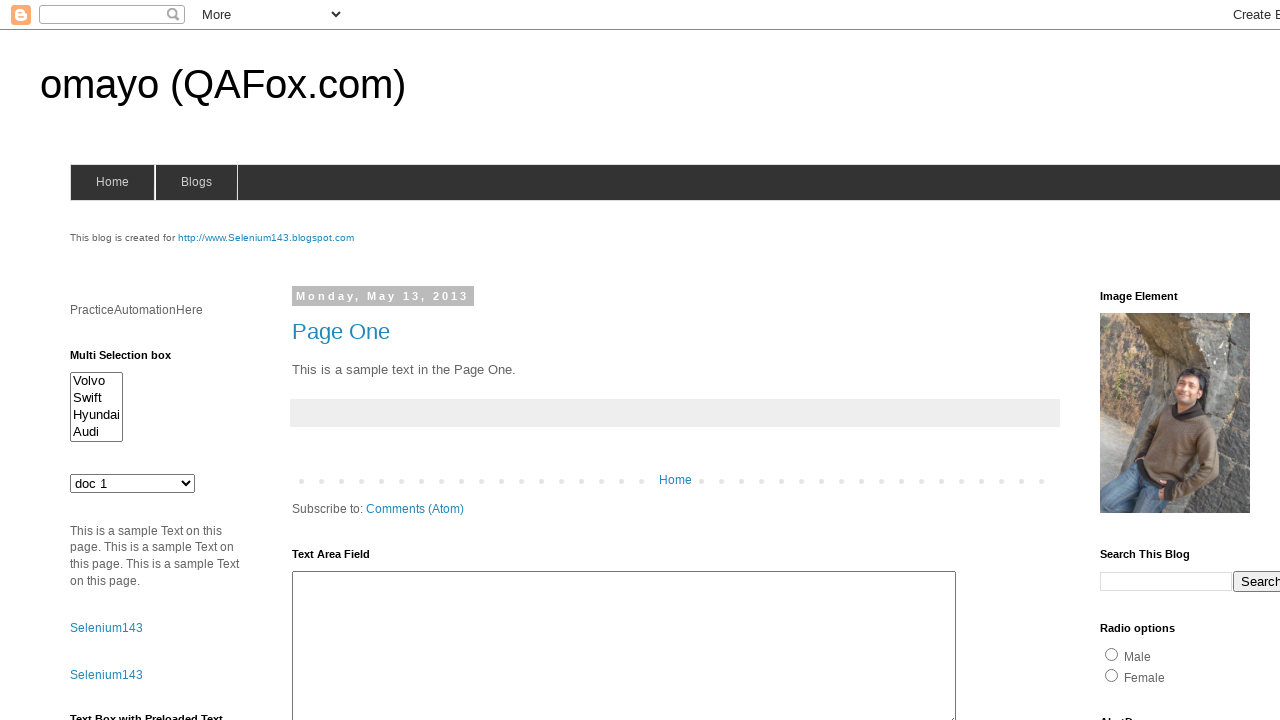

Selected dropdown option by visible text 'doc 3' on #drop1
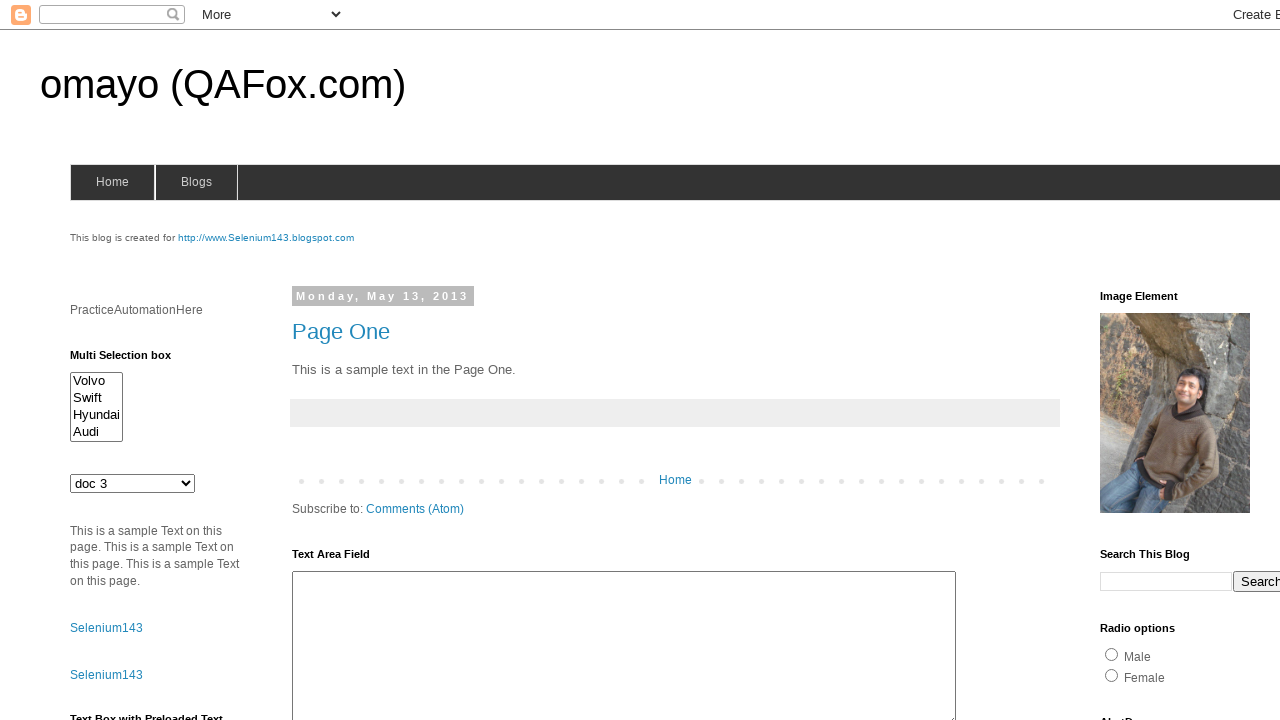

Retrieved current dropdown selection value: 'jkl'
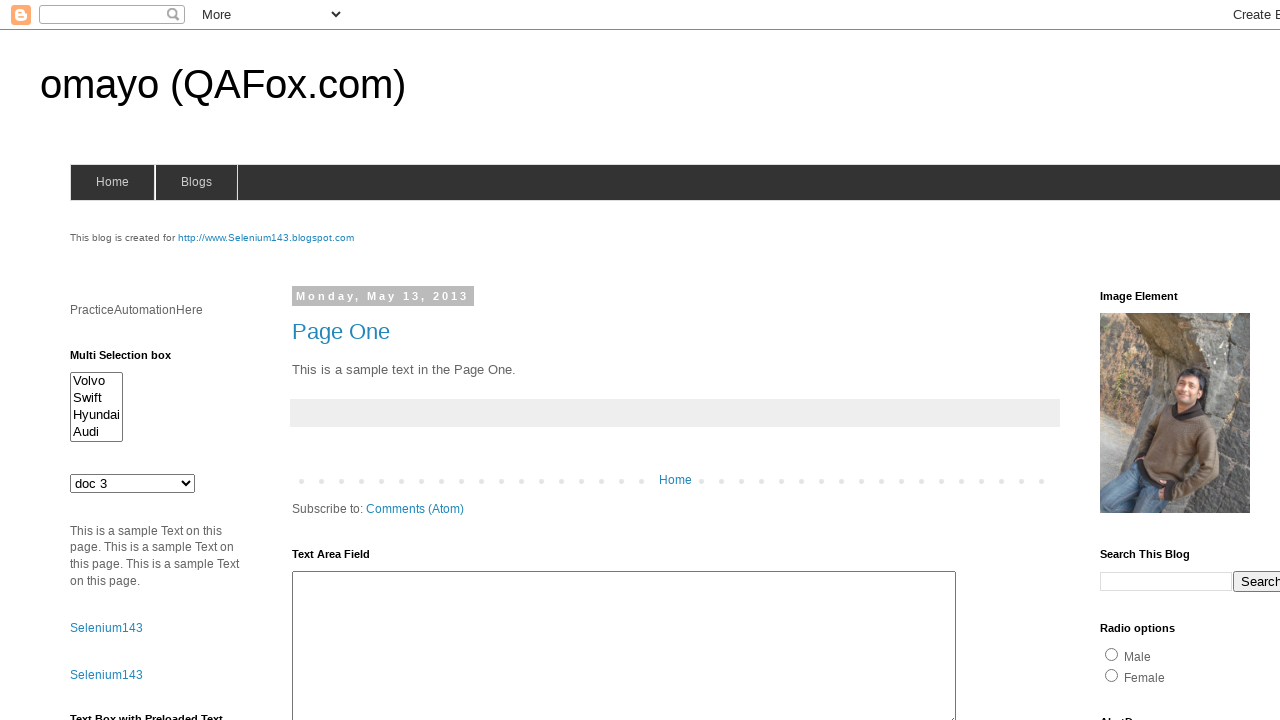

Located the selected option element
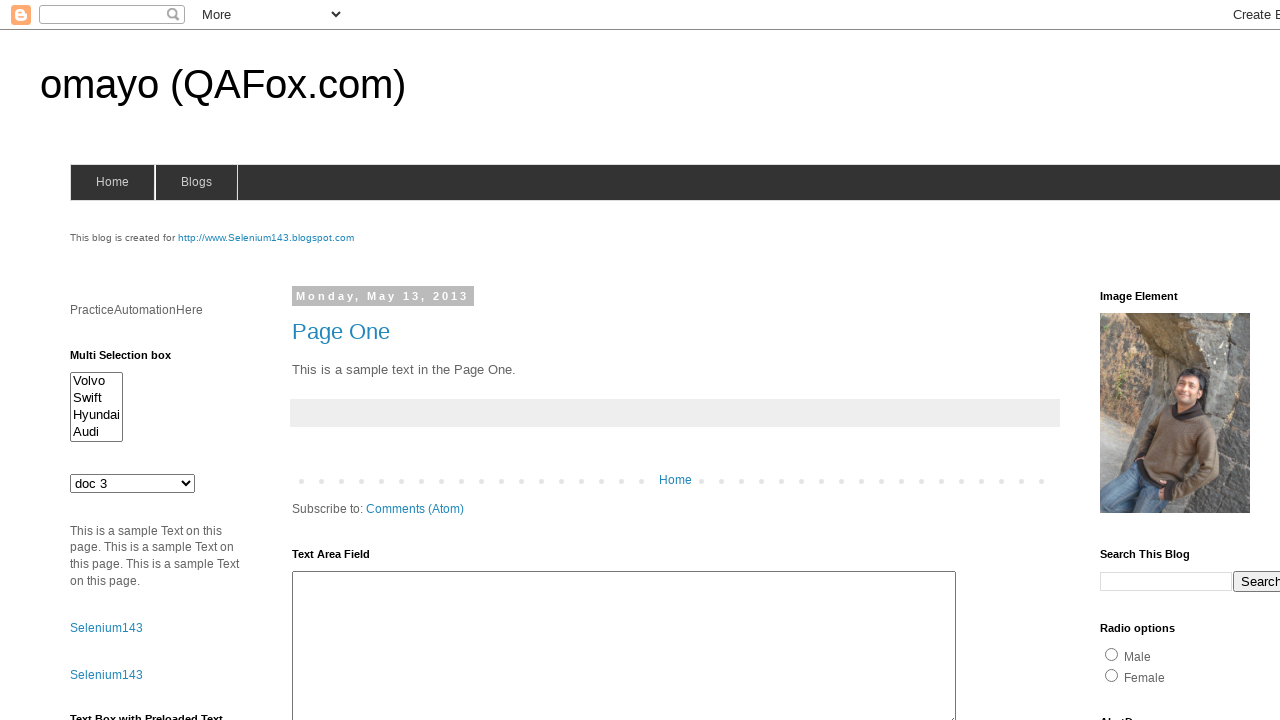

Verified selected option text: 'doc 3
'
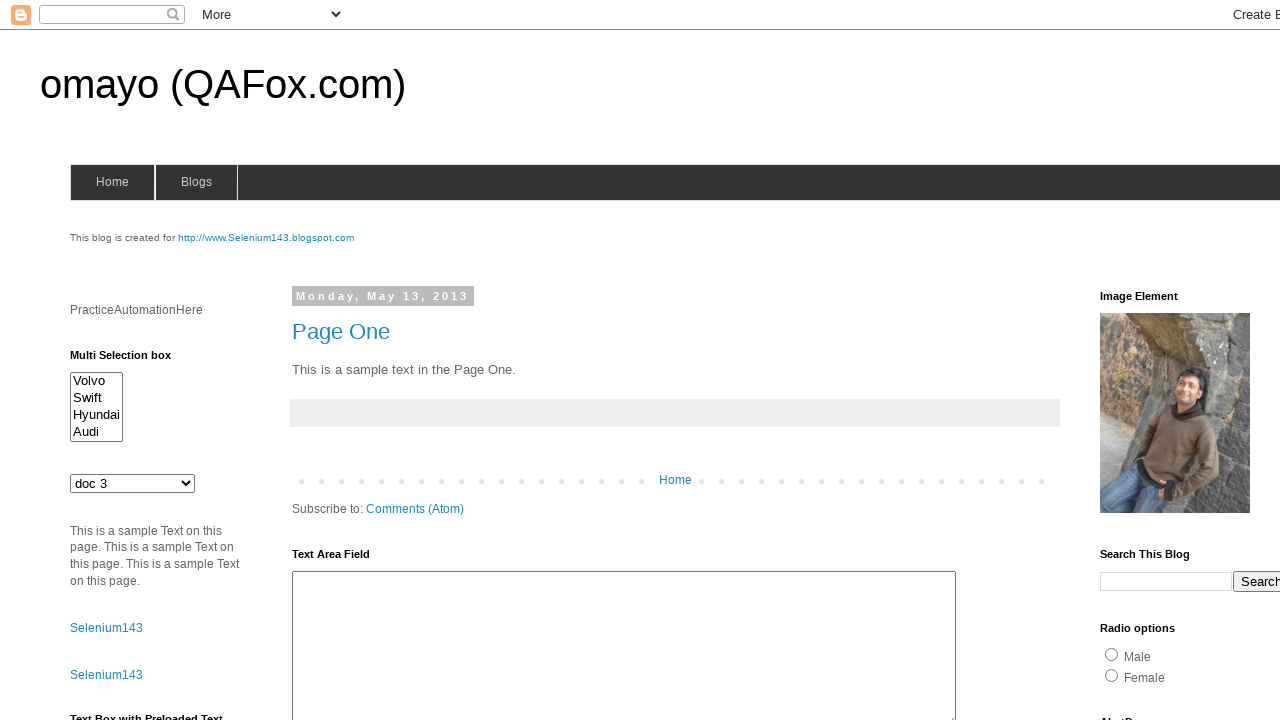

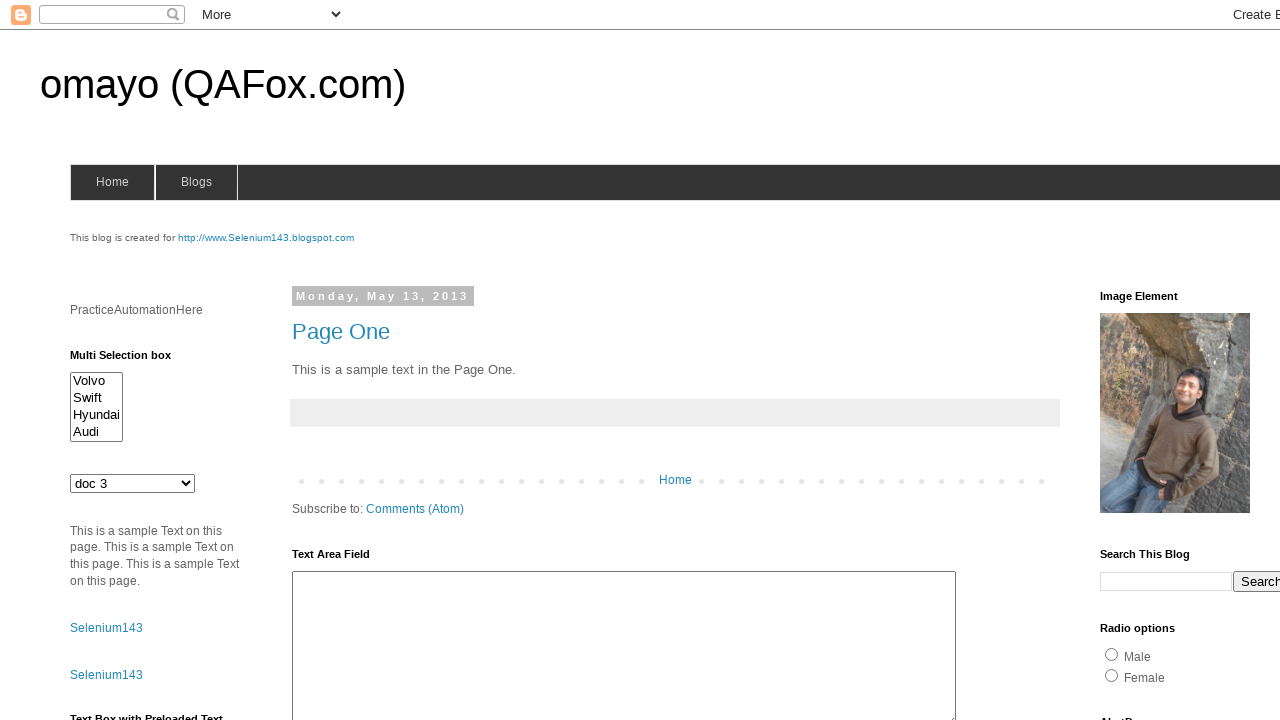